Waits for a price to reach $100, clicks a book button, calculates a mathematical expression based on a value from the page, fills the result into an input field, and submits the form

Starting URL: http://suninjuly.github.io/explicit_wait2.html

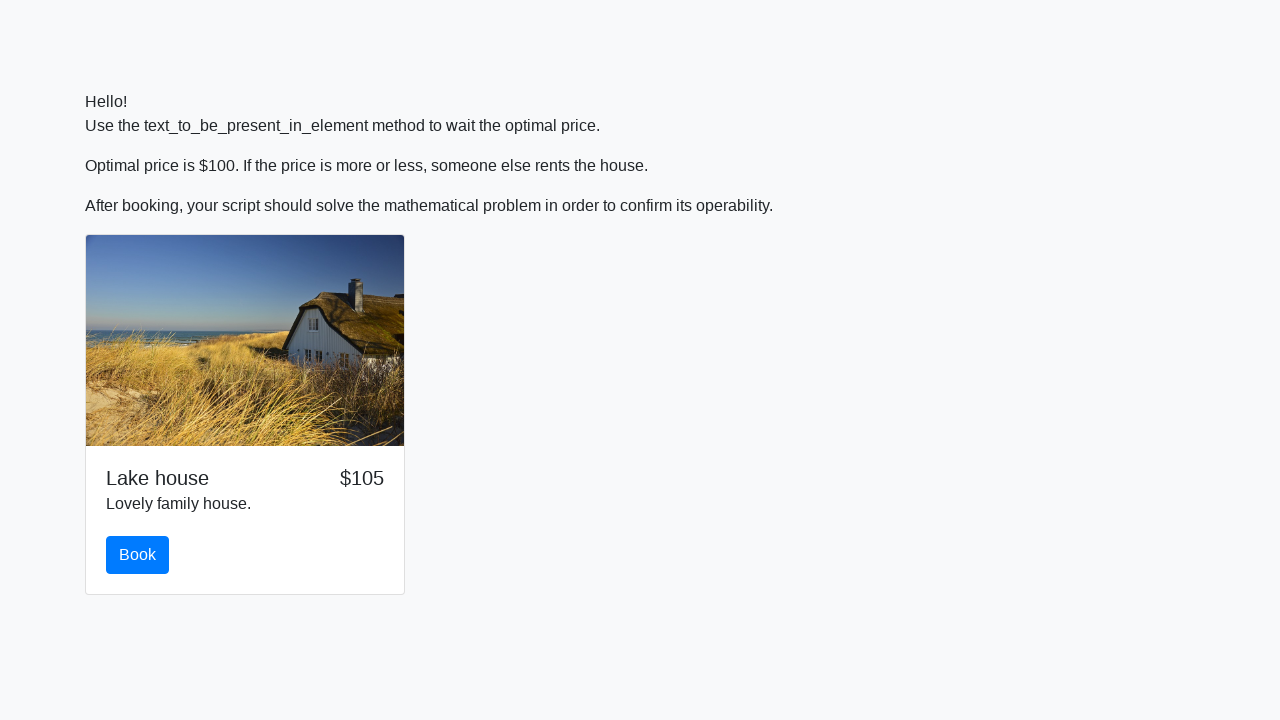

Waited for price to reach $100
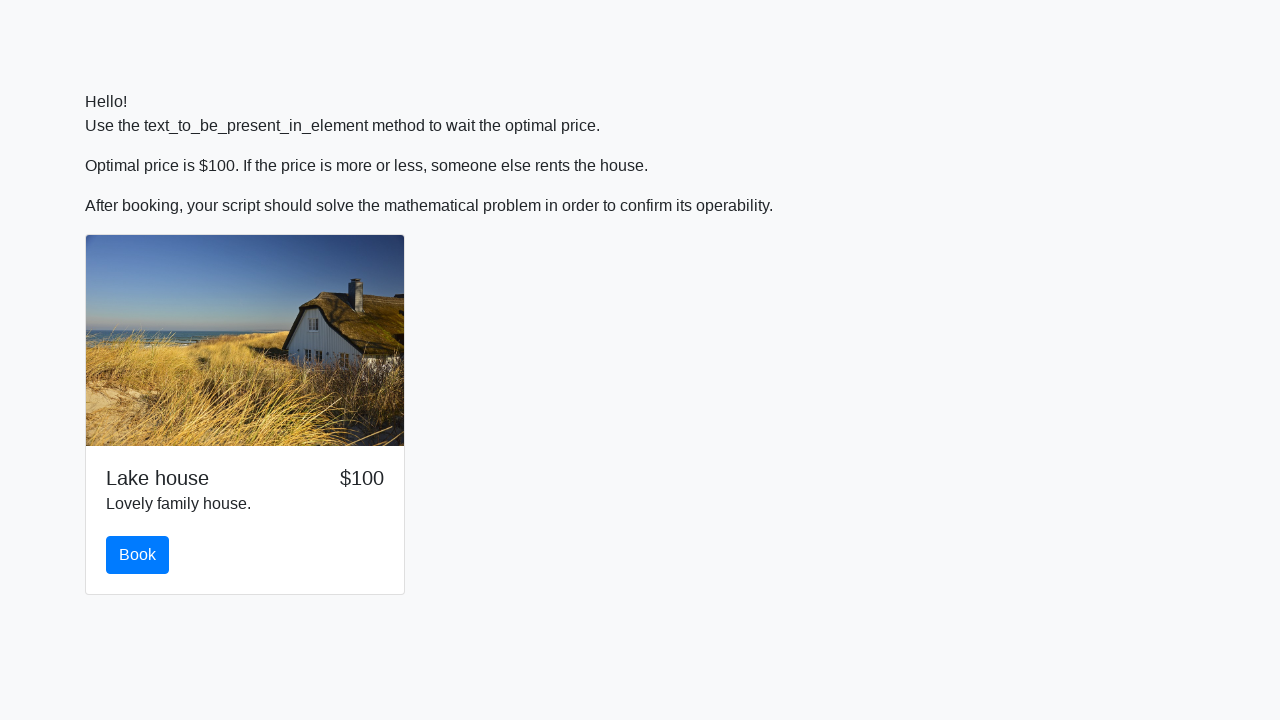

Clicked the book button at (138, 555) on #book
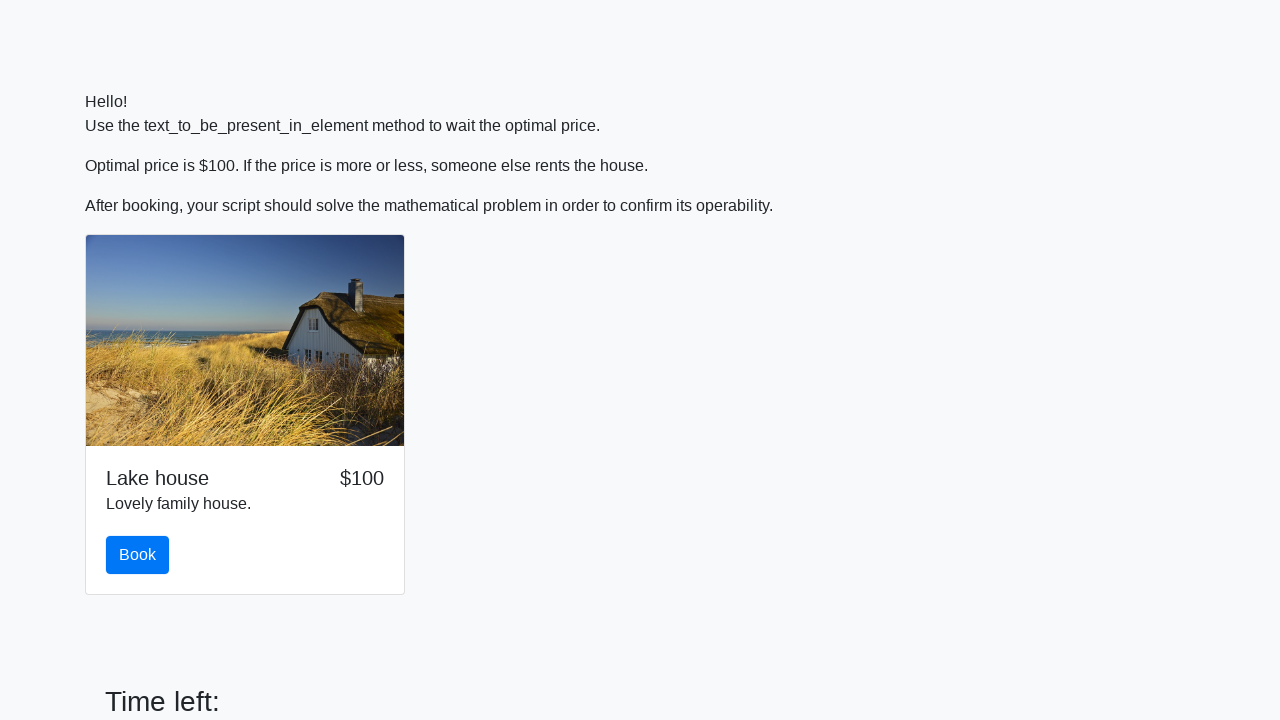

Retrieved value from page for calculation: 127
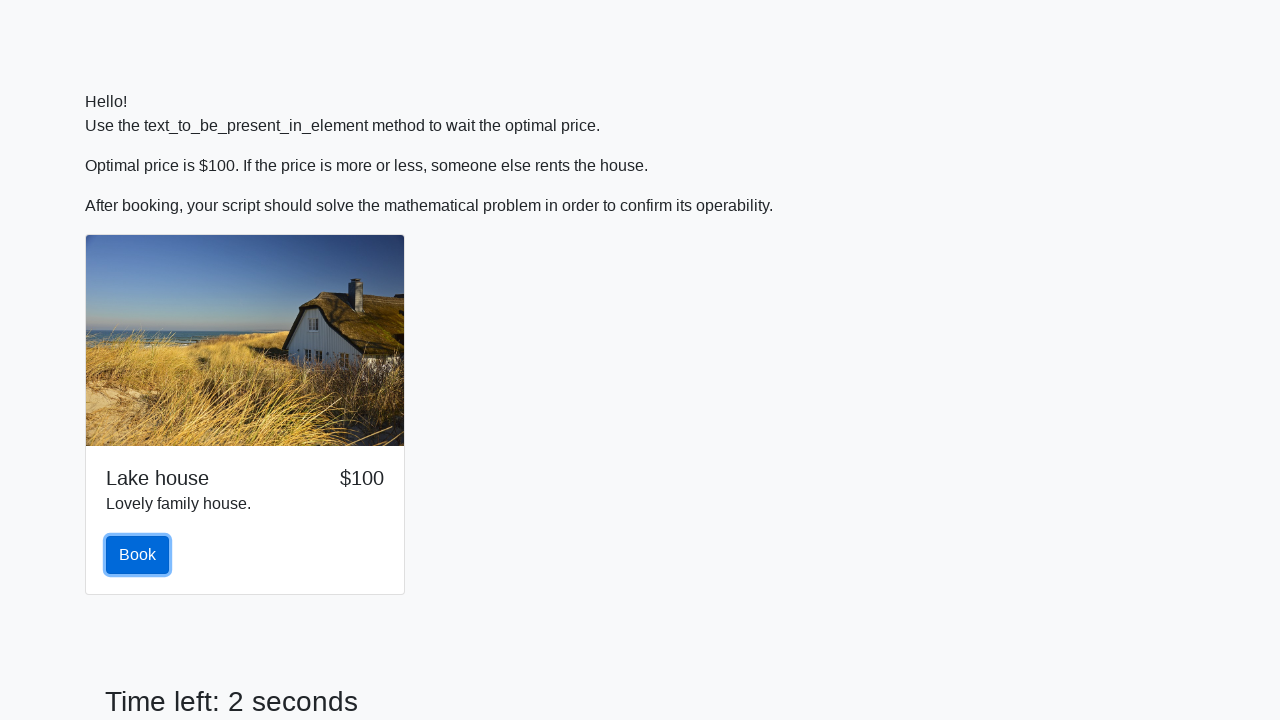

Scrolled input form into view
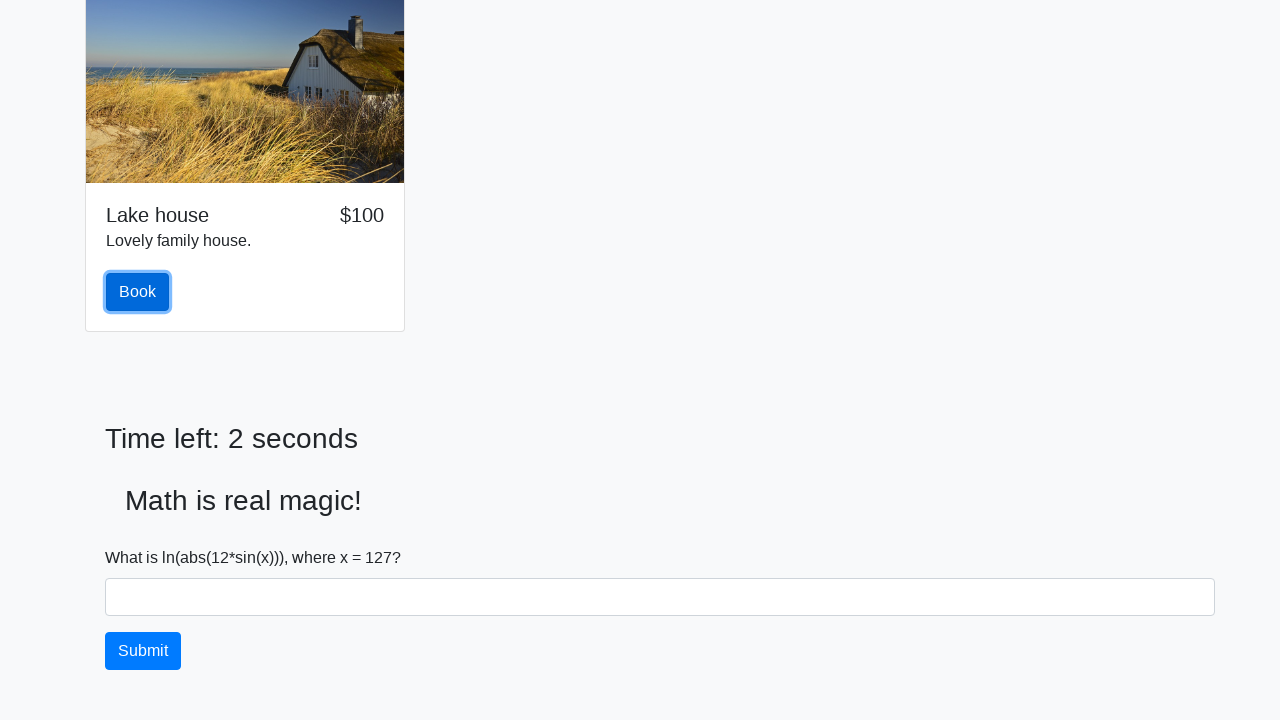

Filled input field with calculated result: 2.457155182591777 on input[type='text'] >> nth=0
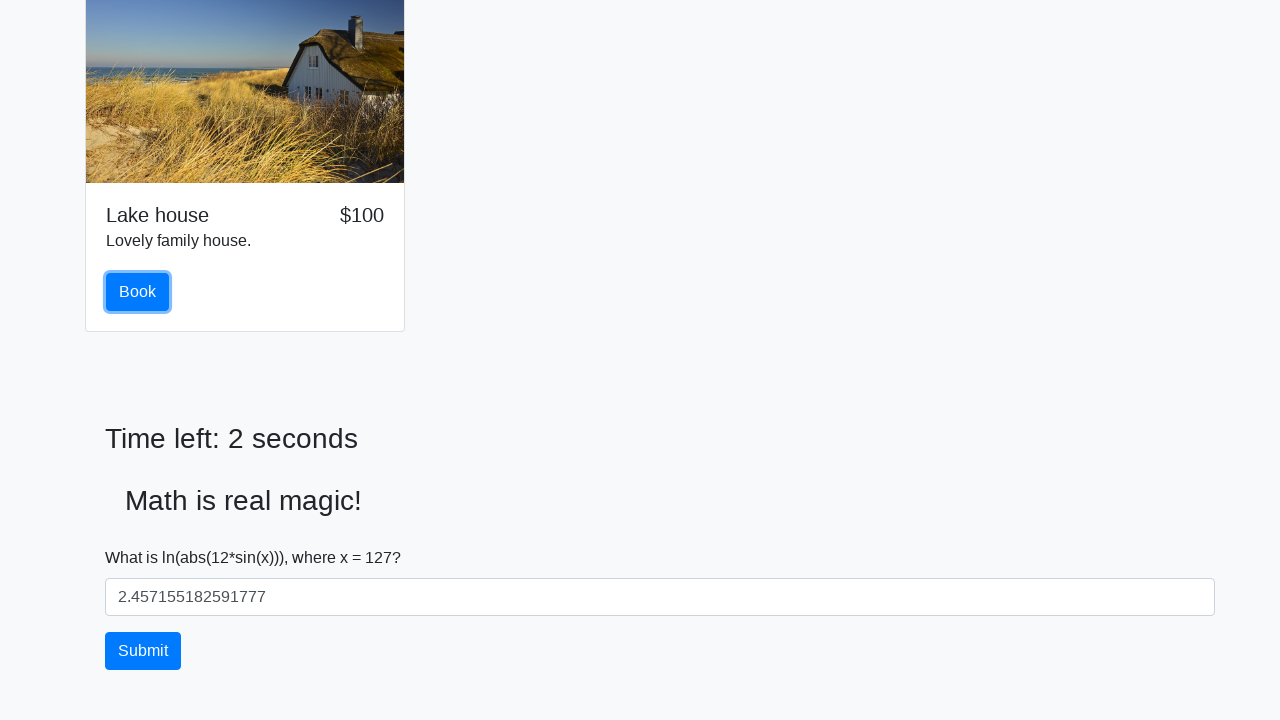

Clicked solve button to submit the form at (143, 651) on #solve
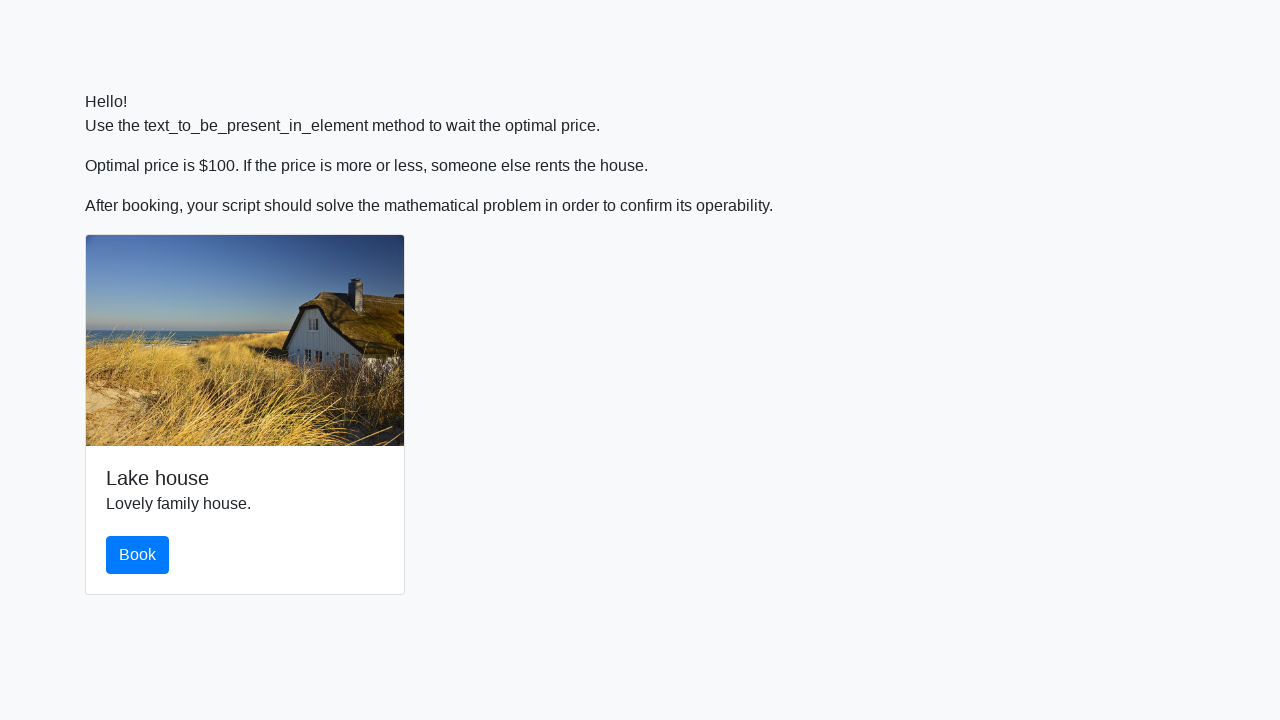

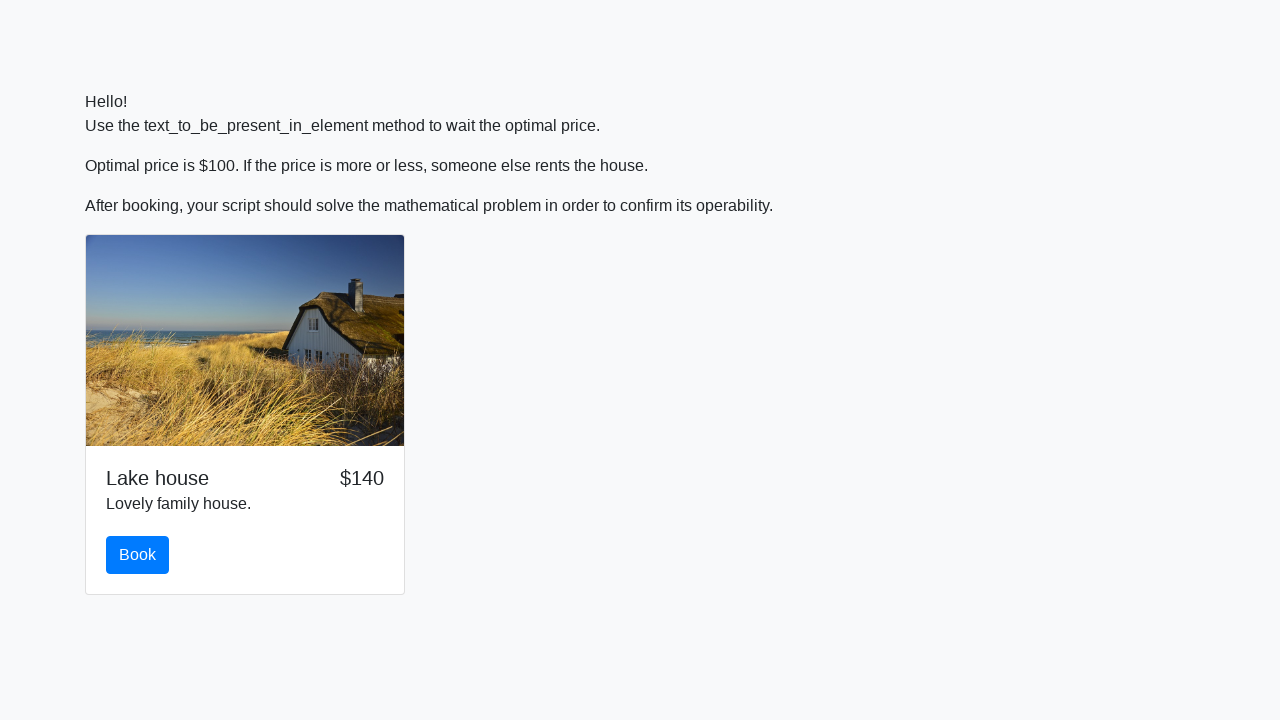